Navigates to the Shadi.com homepage and waits for the page to load

Starting URL: https://www.shadi.com/

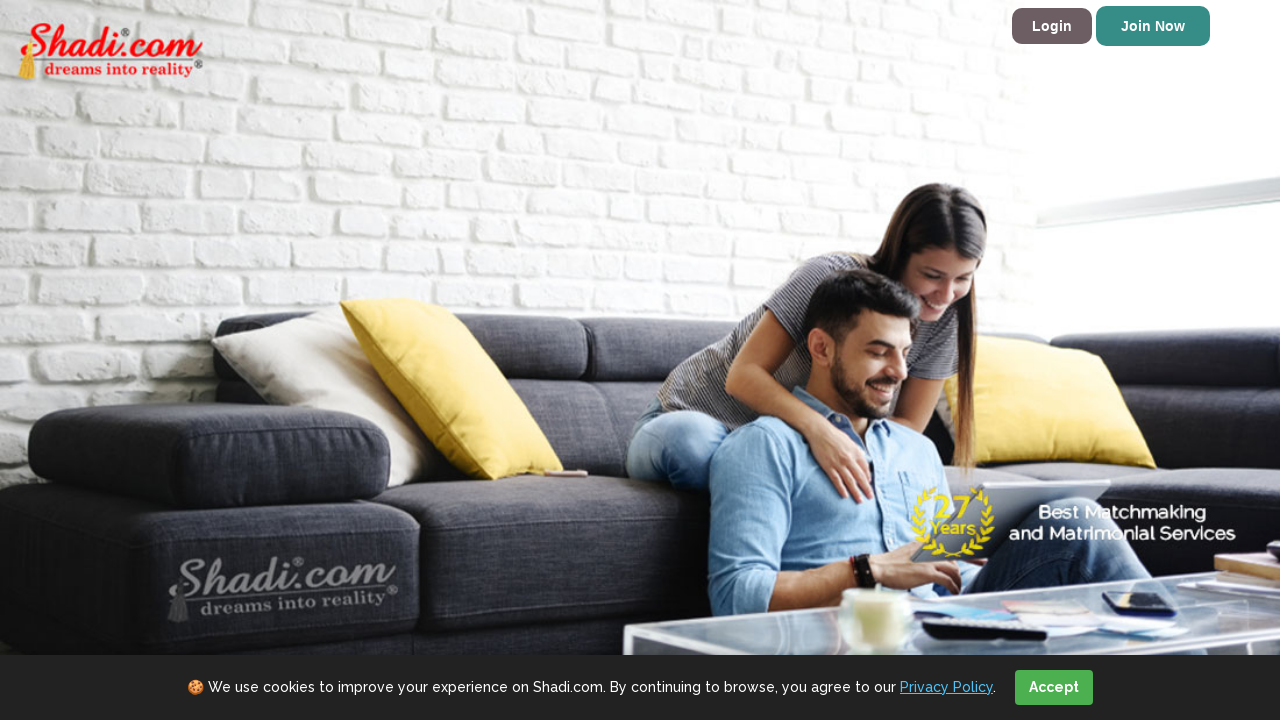

Navigated to Shadi.com homepage
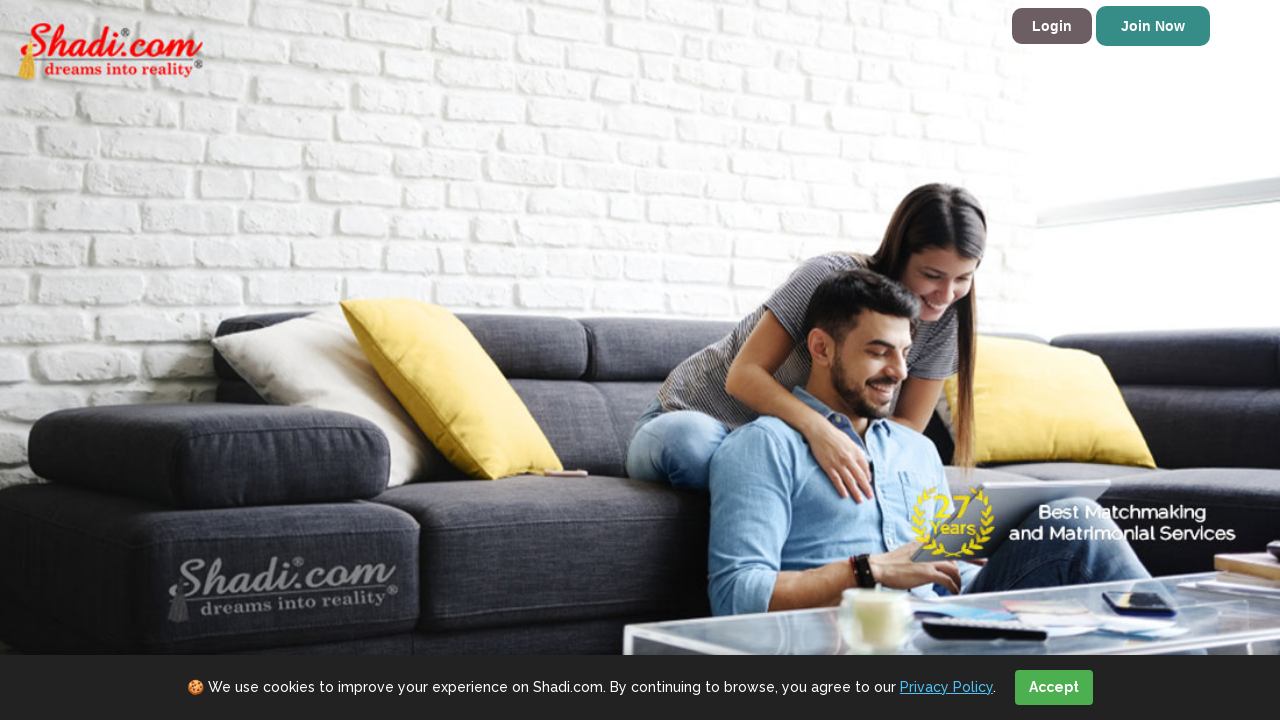

Page fully loaded - DOM content ready
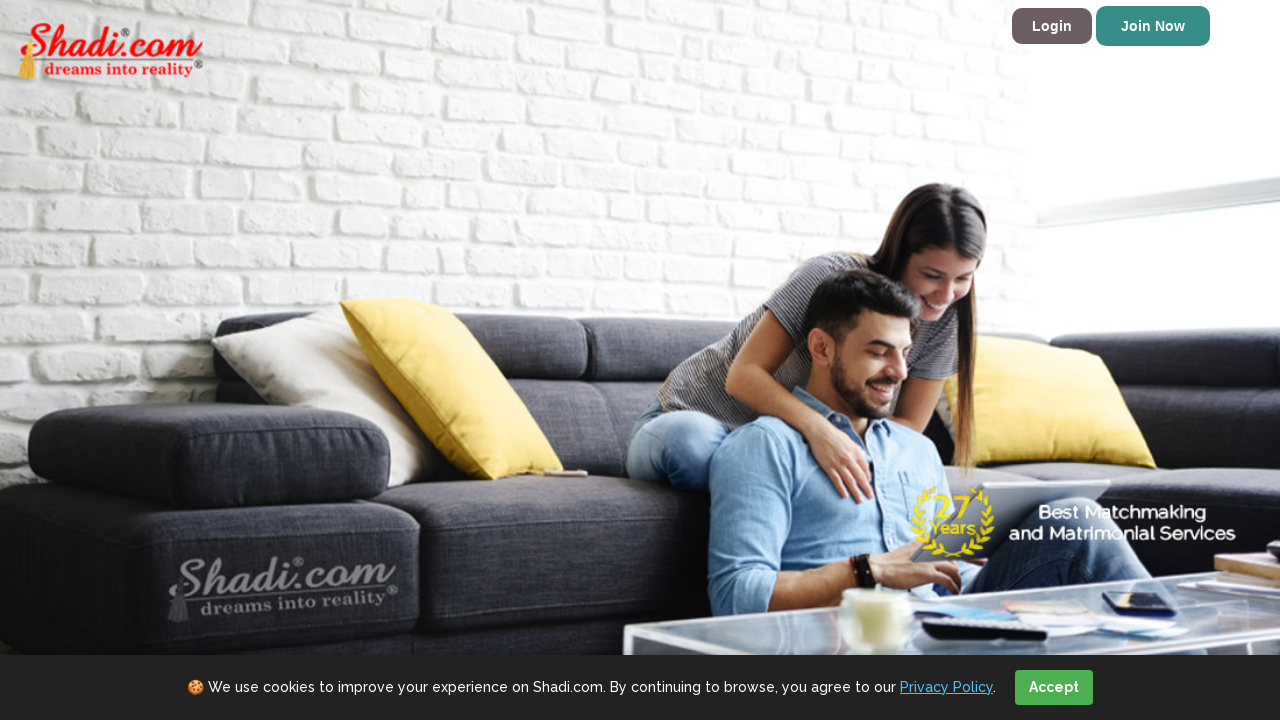

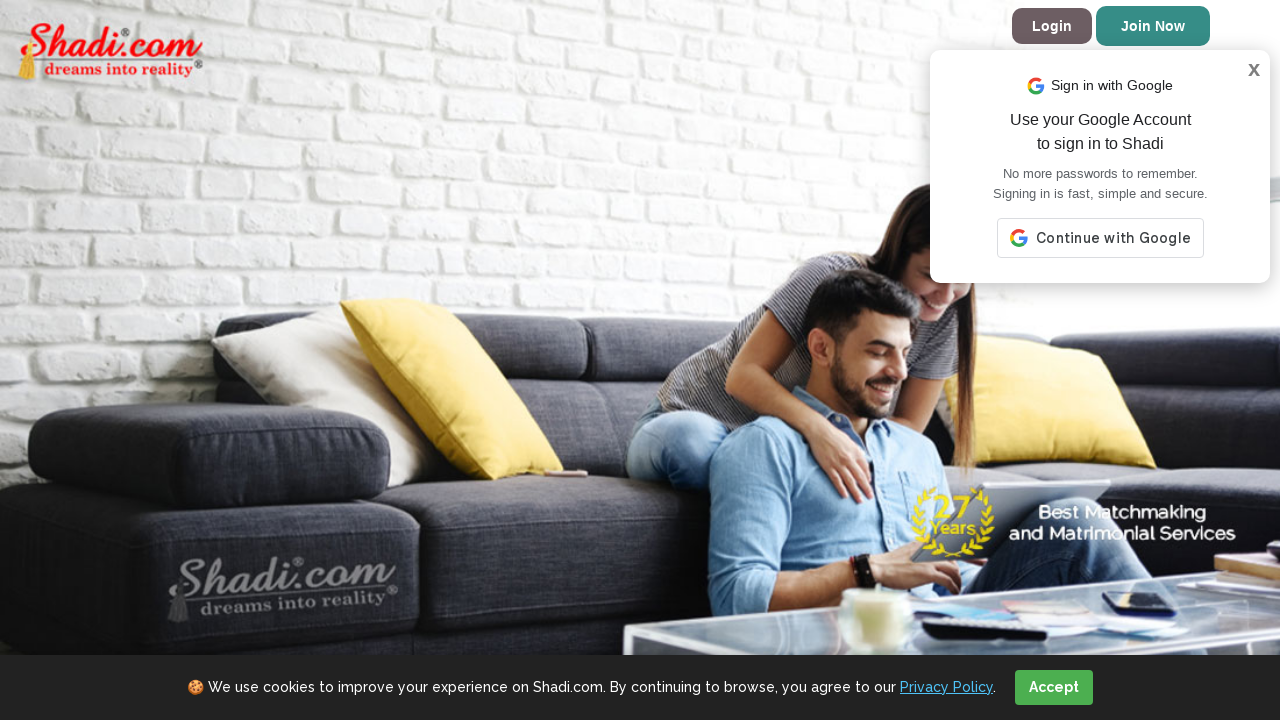